Tests the search functionality on the Python.org website by entering "pycon" in the search box and submitting the search form

Starting URL: http://www.python.org

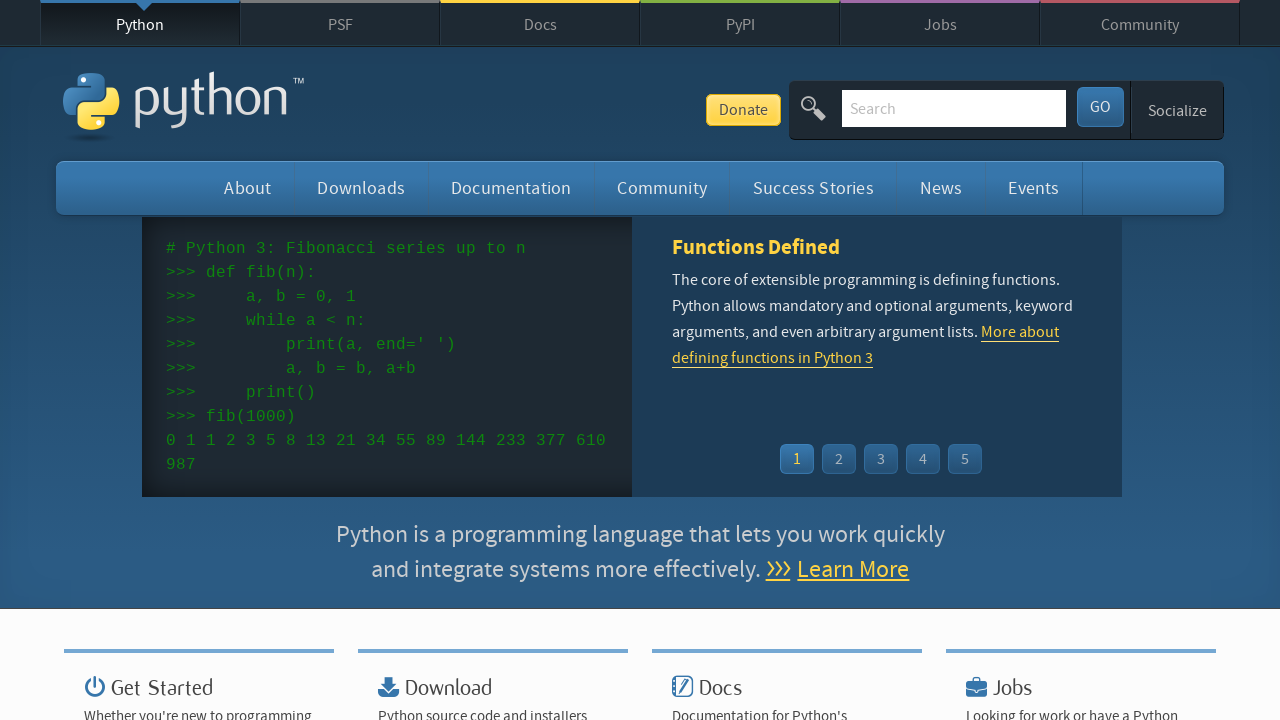

Verified page title contains 'Python'
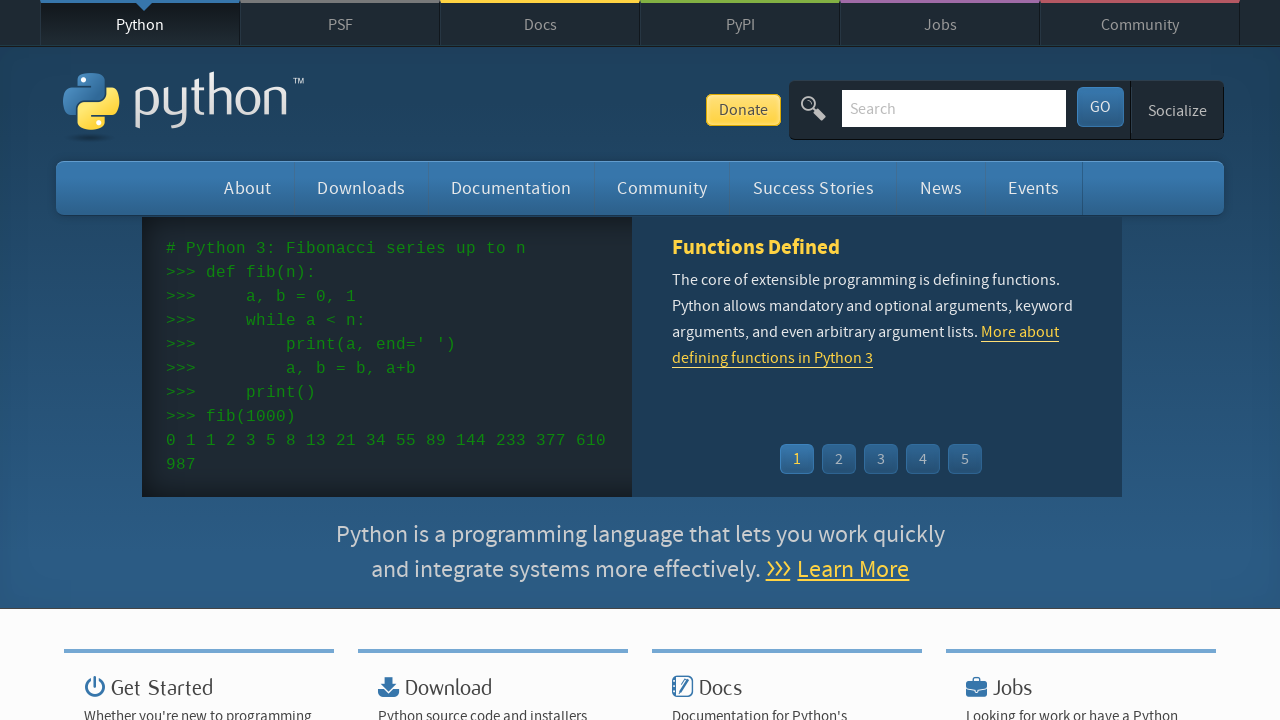

Filled search box with 'pycon' on input[name='q']
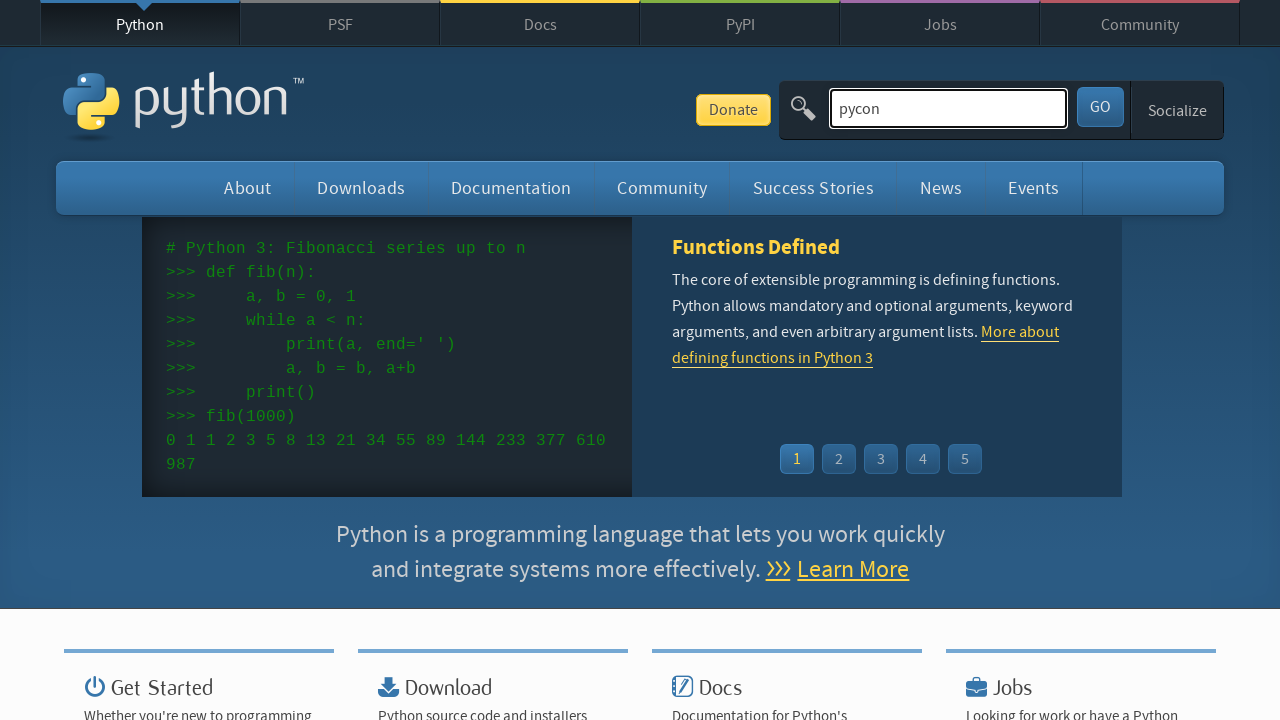

Submitted search form by pressing Enter on input[name='q']
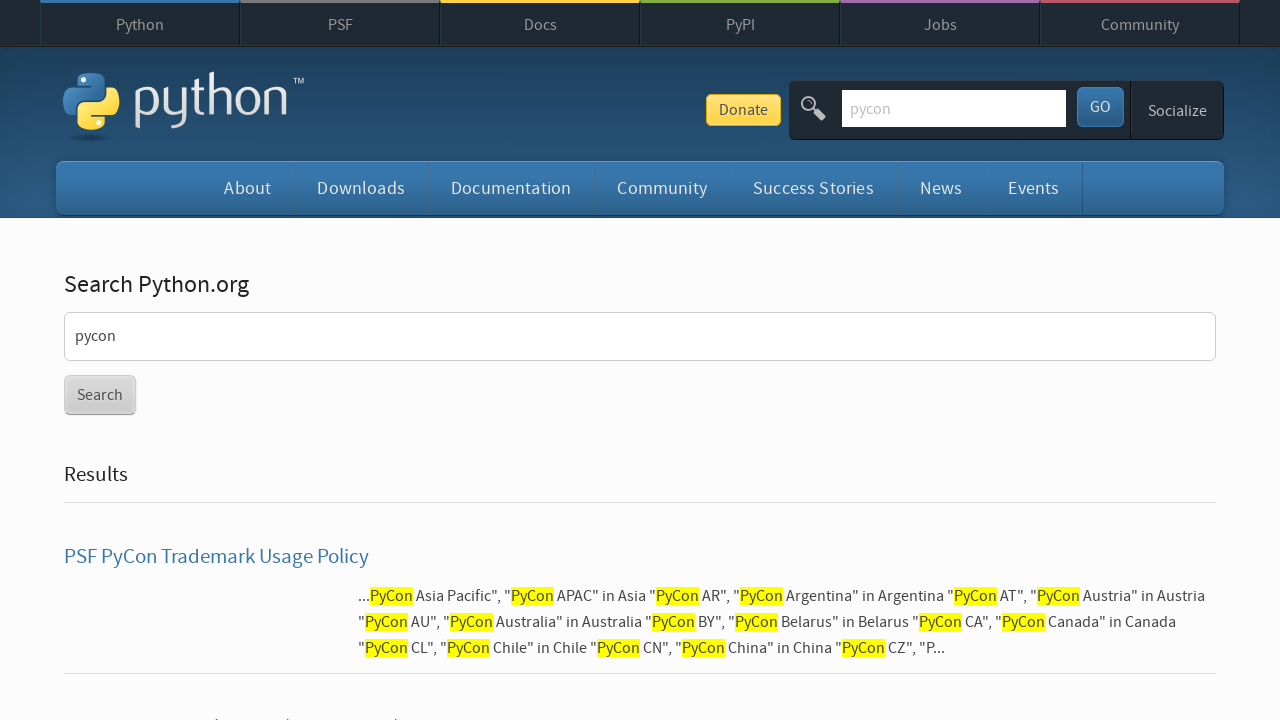

Waited for network idle state
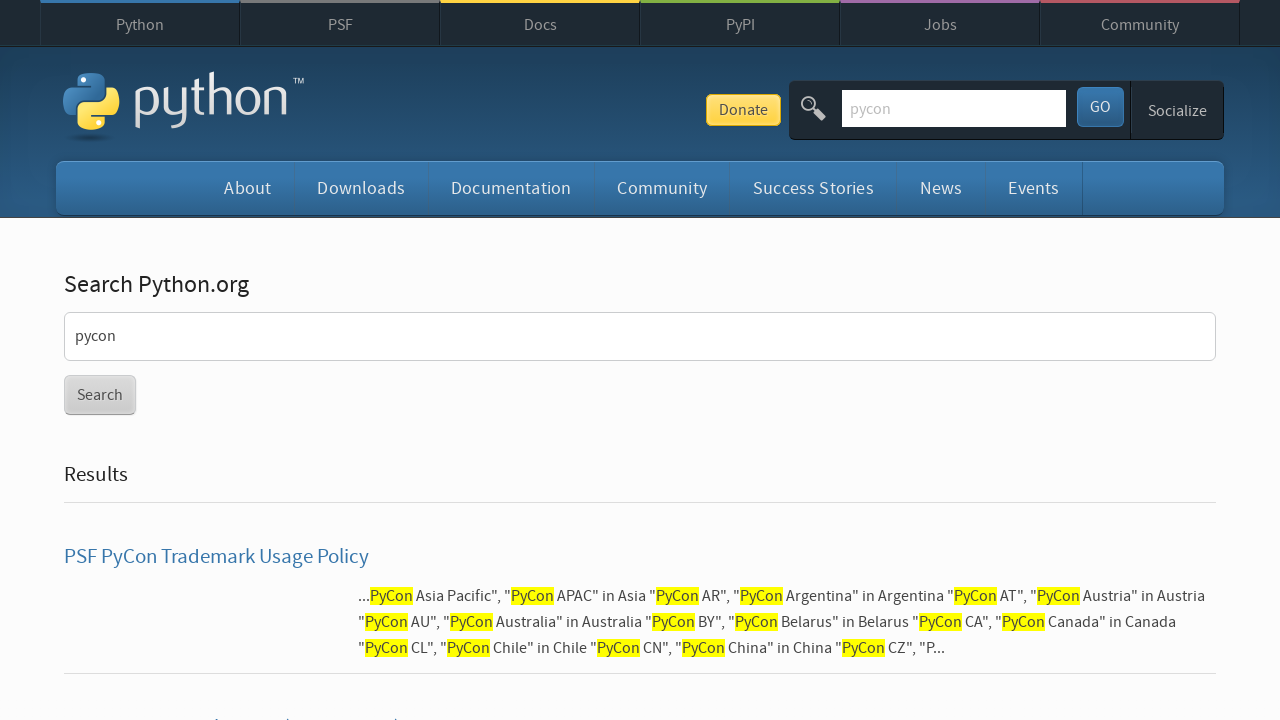

Verified search results were found (no 'No results found' message)
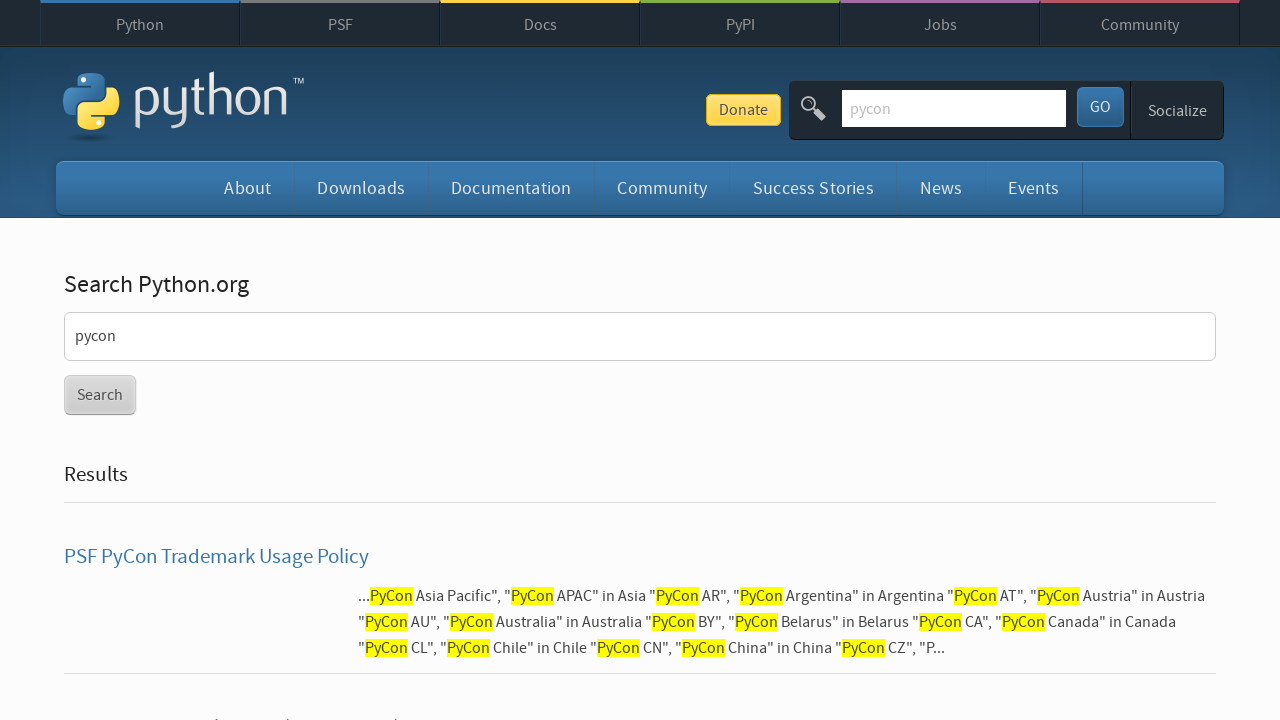

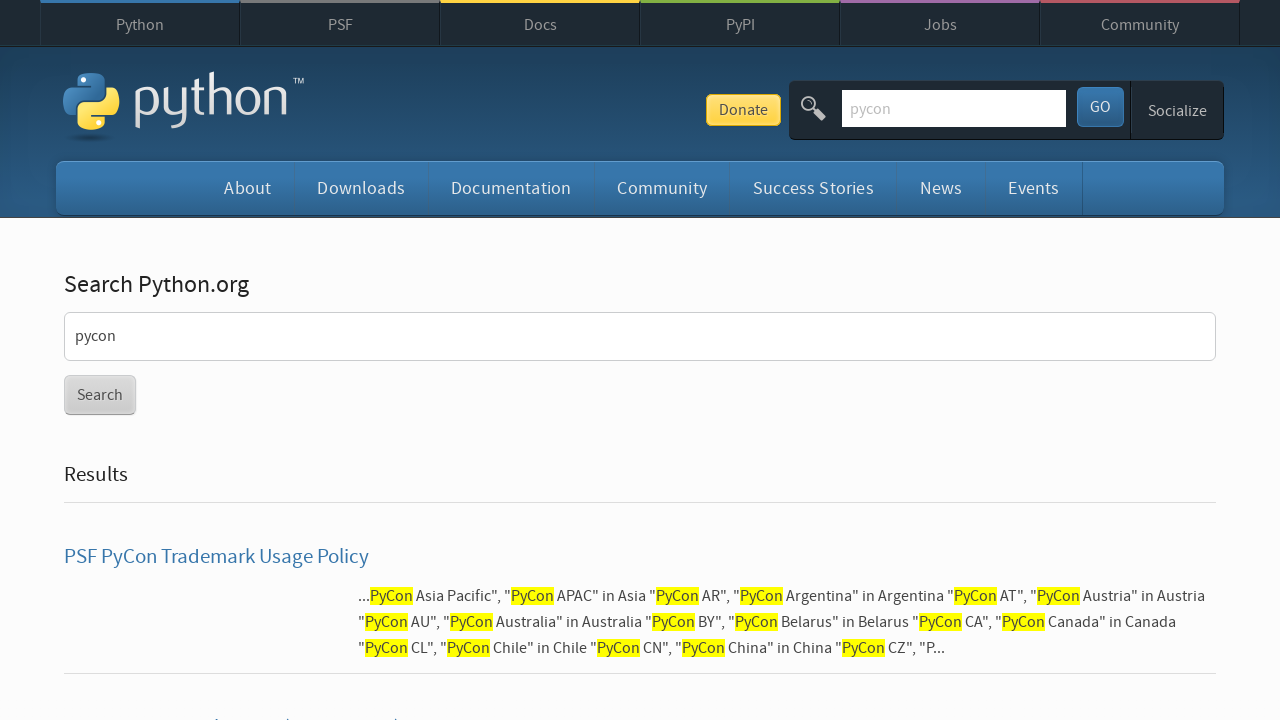